Tests mouse hover tooltip functionality on jQuery UI demo page by switching to an iframe, hovering over an age input field to trigger a tooltip, and entering a value in the field.

Starting URL: https://jqueryui.com/tooltip/

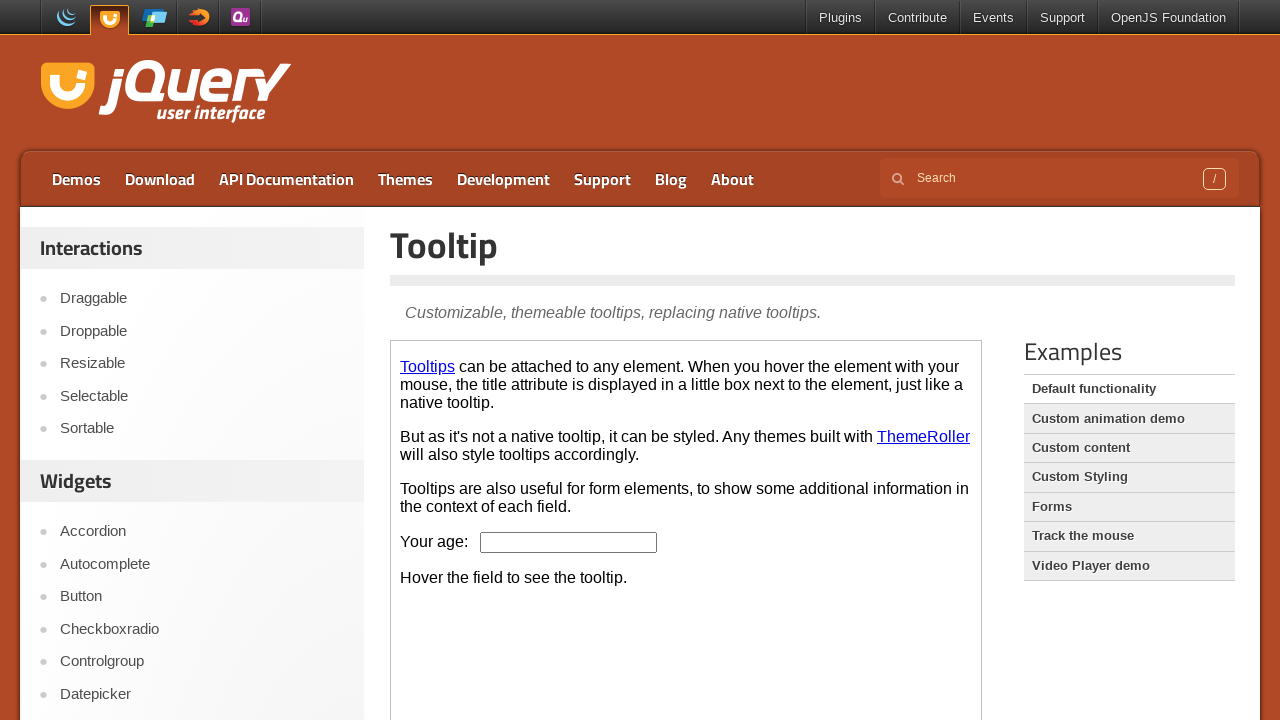

Located the demo iframe
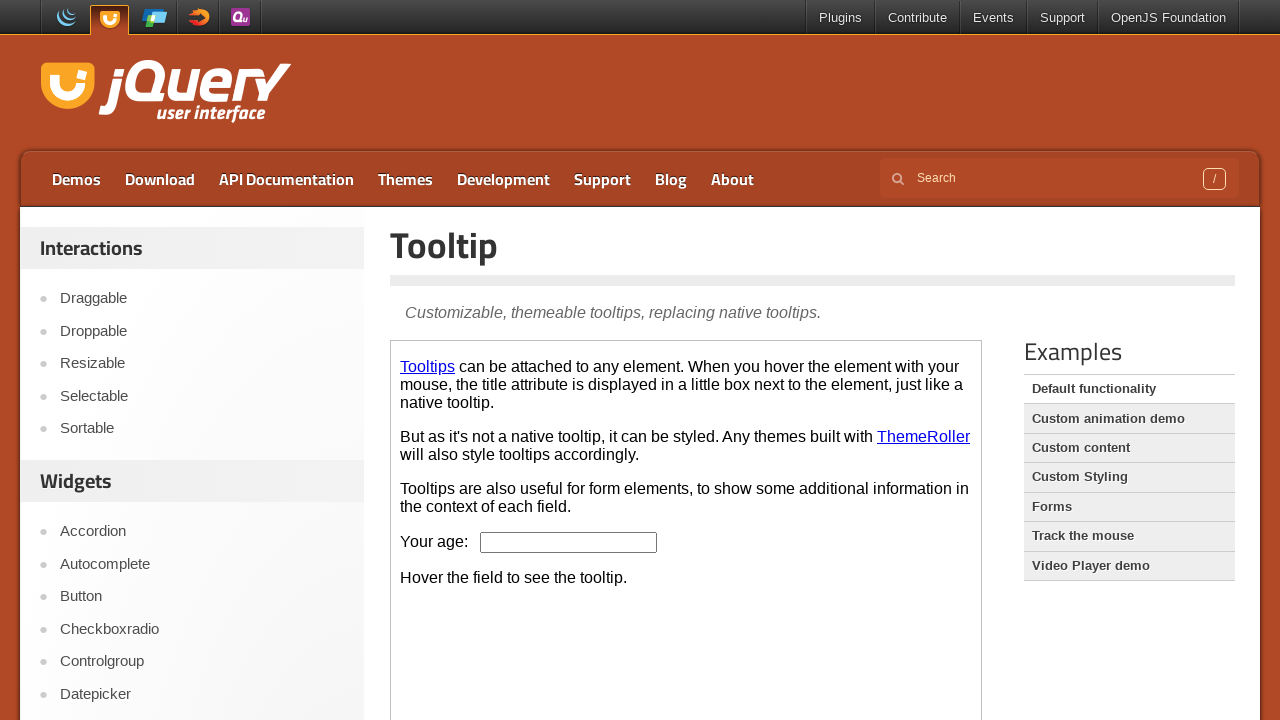

Pressed ArrowDown on the age input field on .demo-frame >> internal:control=enter-frame >> #age
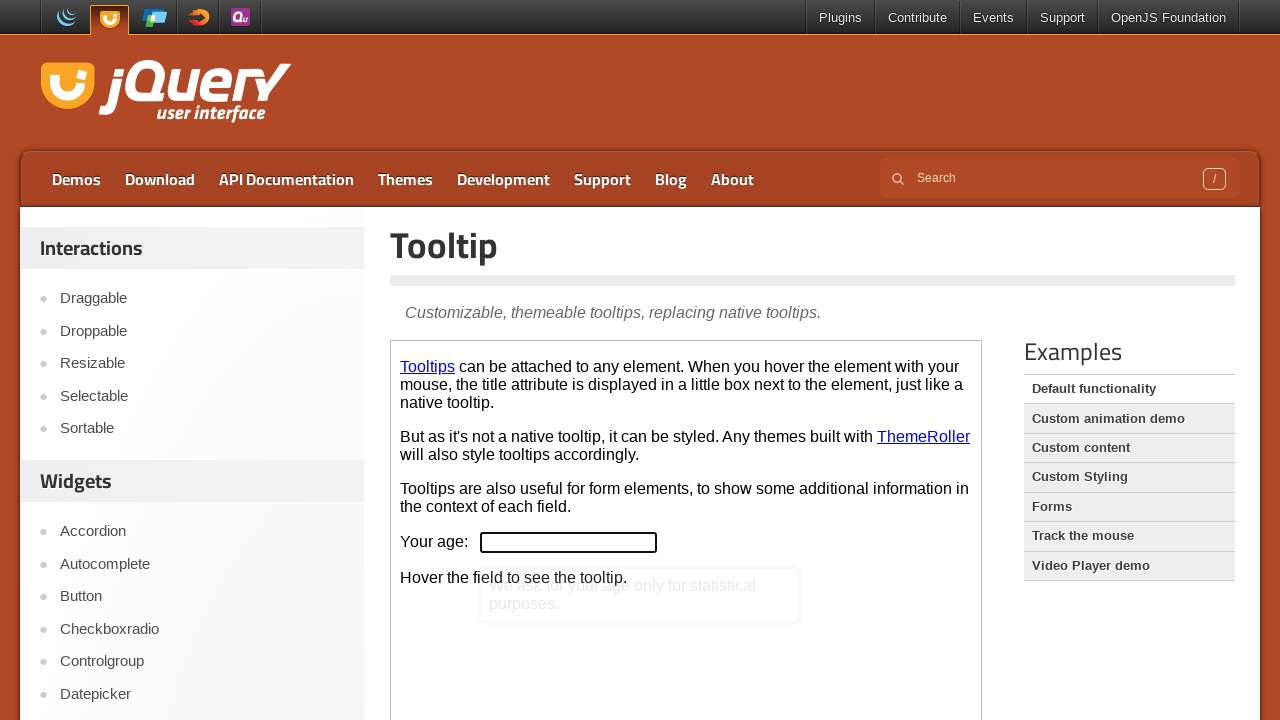

Hovered over the age input field to trigger tooltip at (569, 542) on .demo-frame >> internal:control=enter-frame >> #age
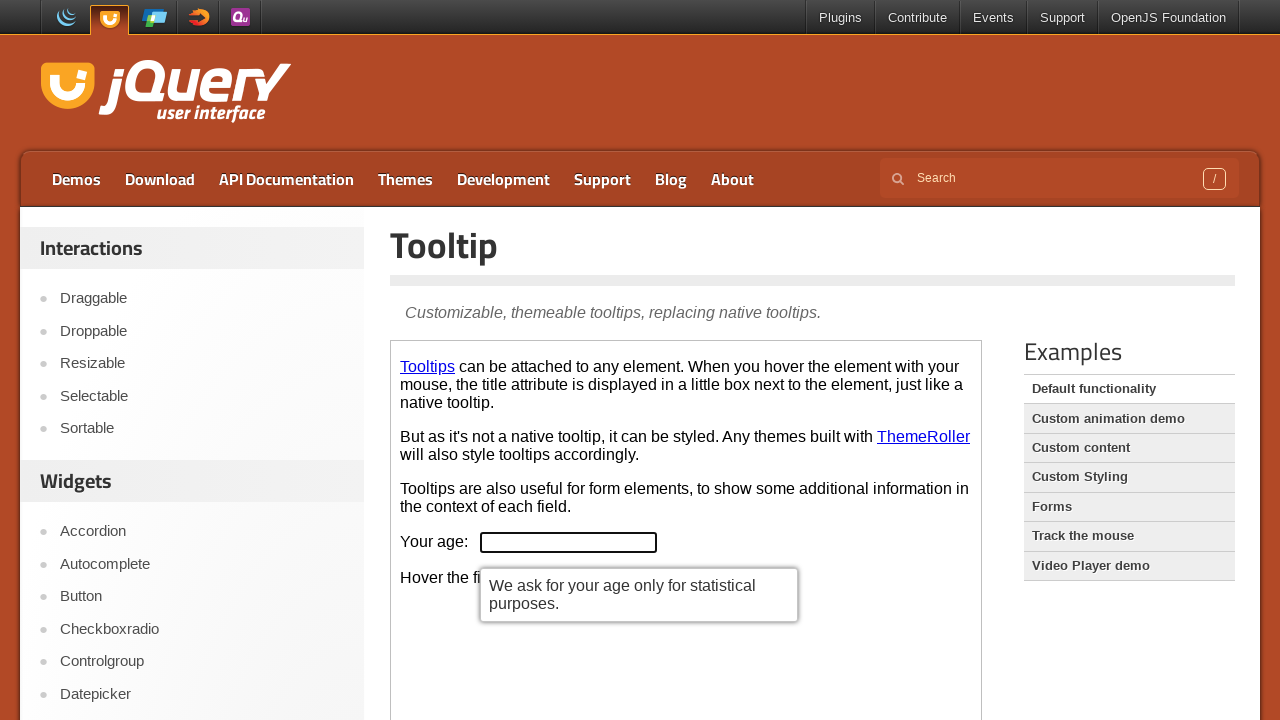

Tooltip appeared on the age input field
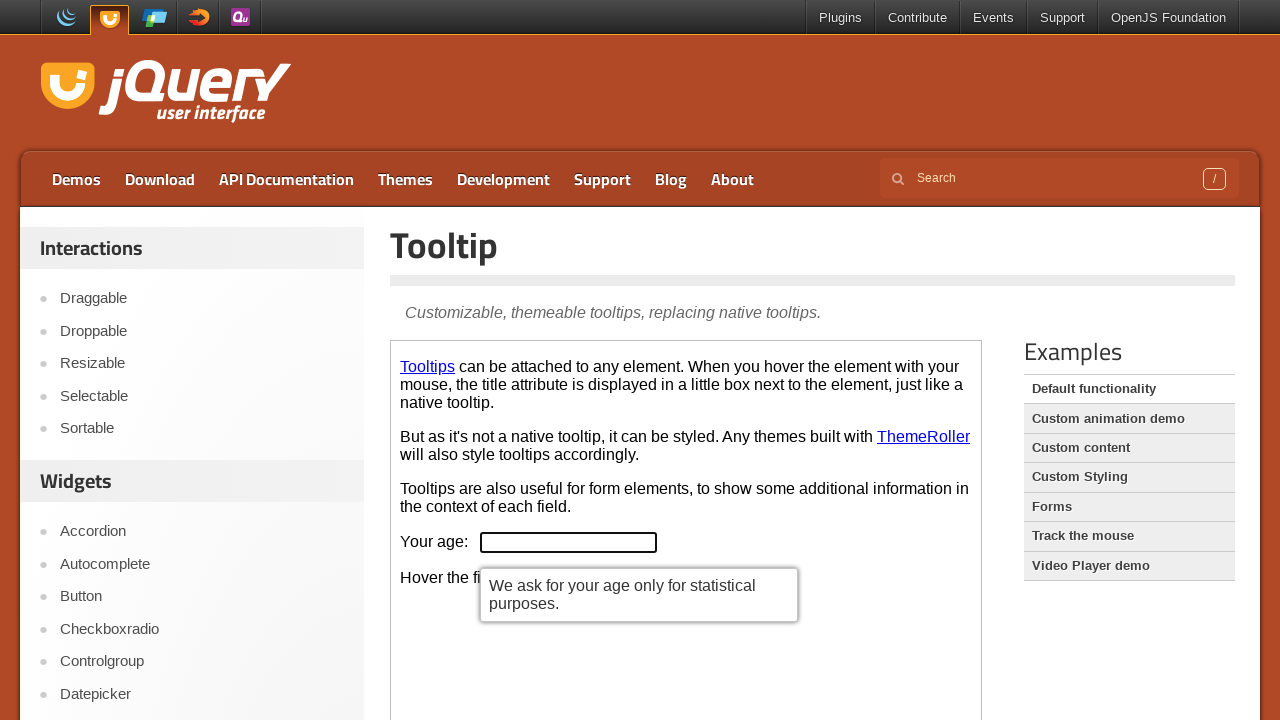

Entered age value '20' in the input field on .demo-frame >> internal:control=enter-frame >> #age
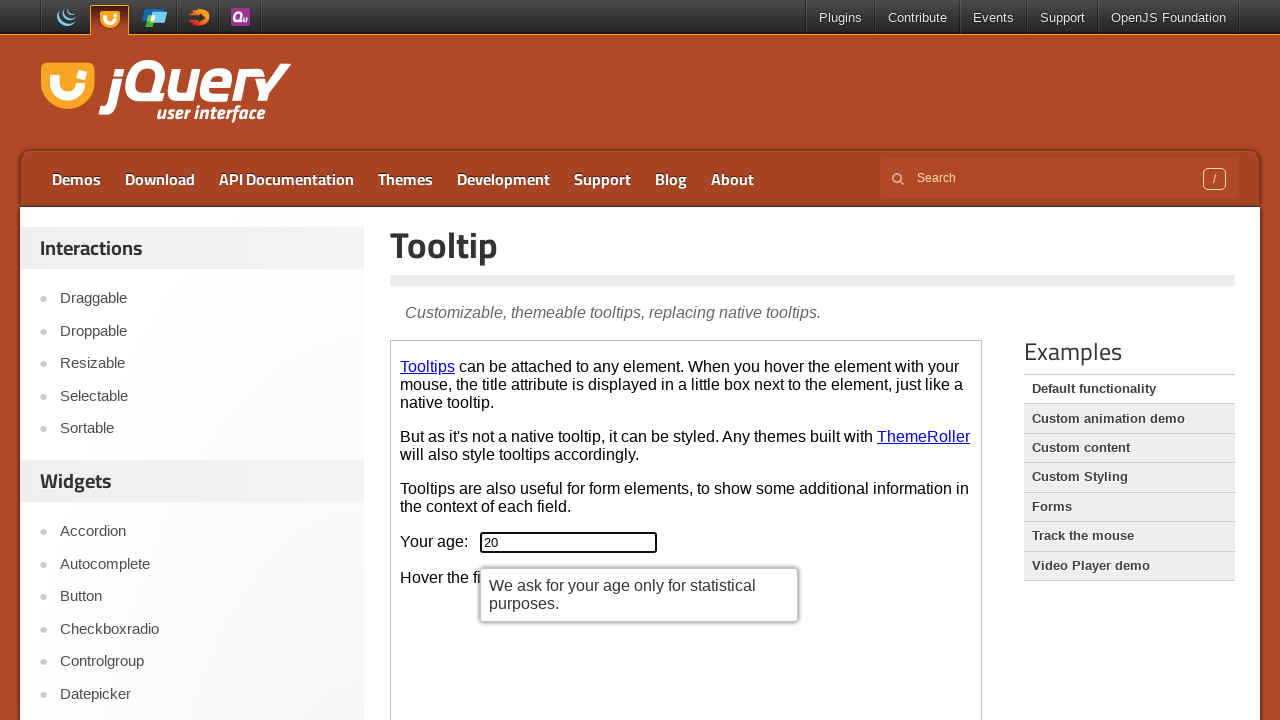

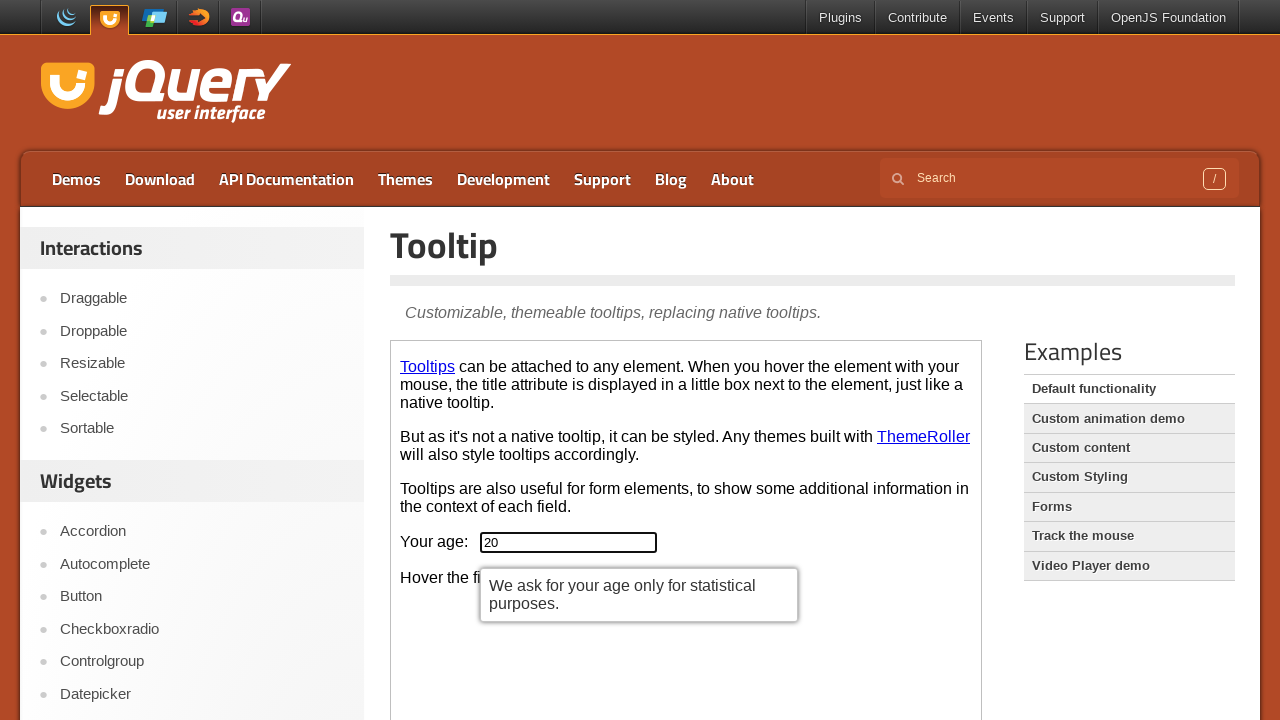